Tests a registration form by filling out personal information fields (SSN, name, address, phone, username, email, password) and submitting the form, then clicking a login button.

Starting URL: https://claruswaysda.github.io/form.html

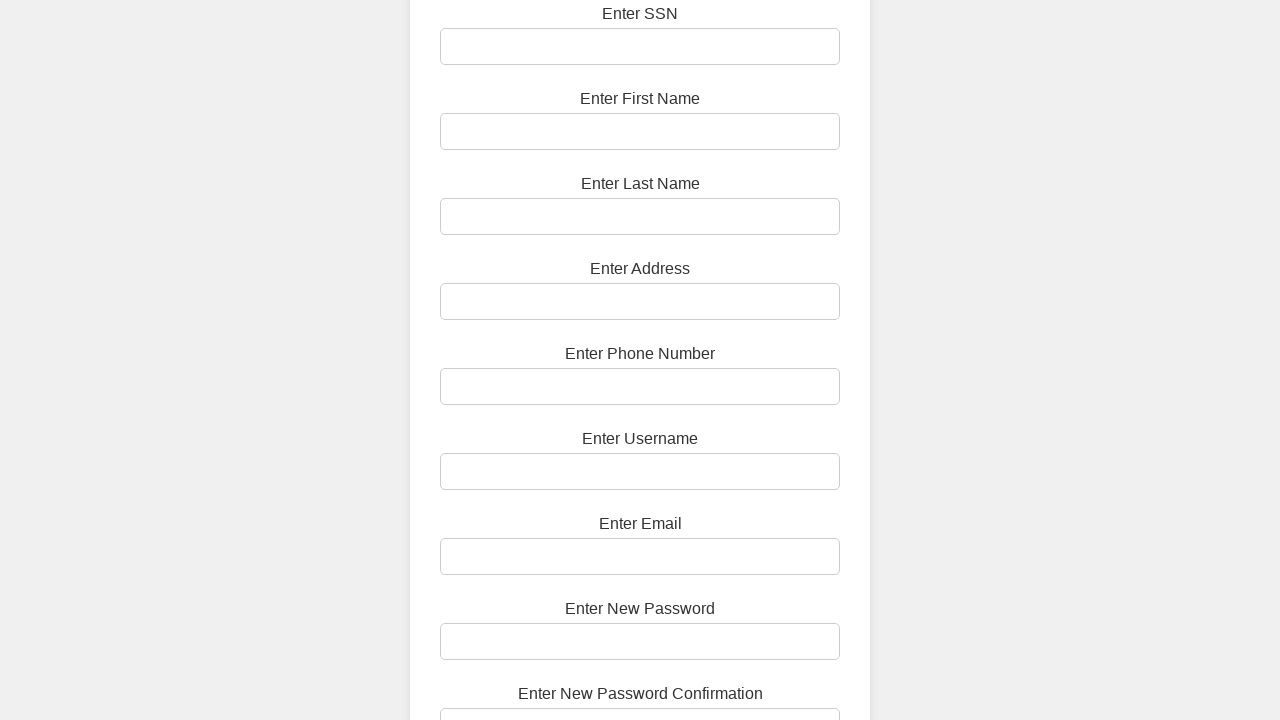

Filled SSN field with '9876543210' on #ssn
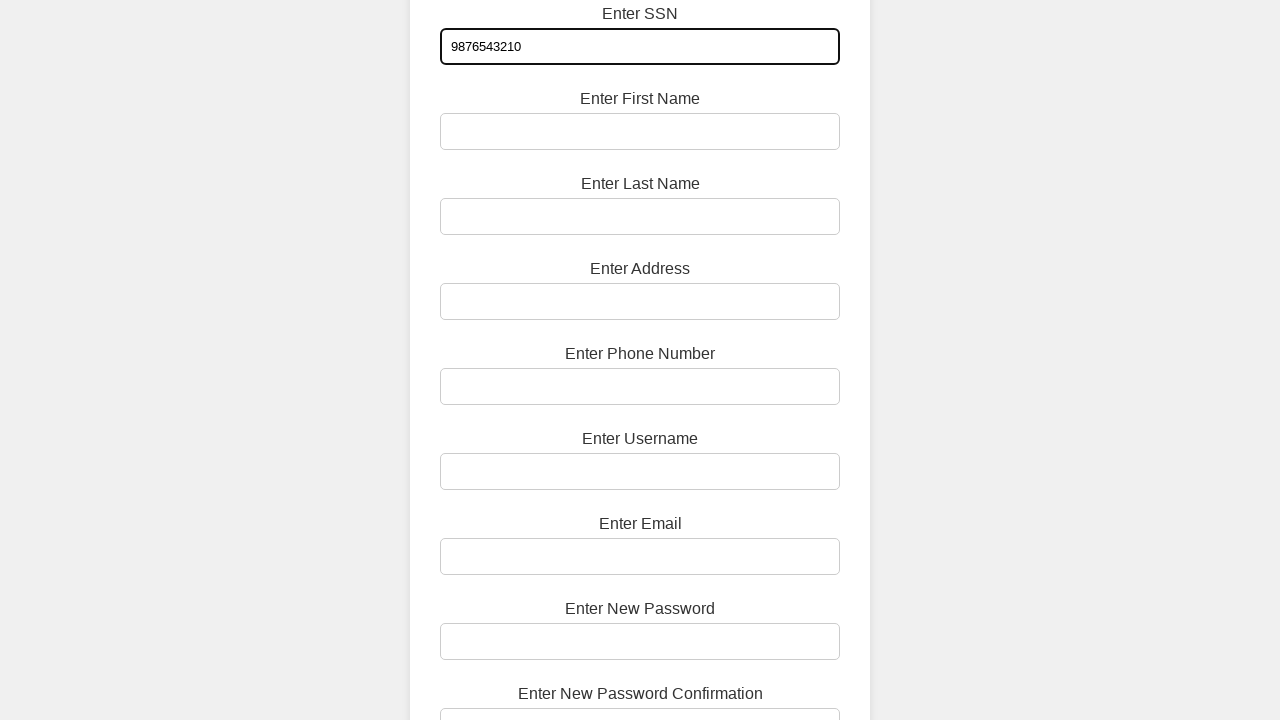

Filled first name field with 'Maria' on #first-name
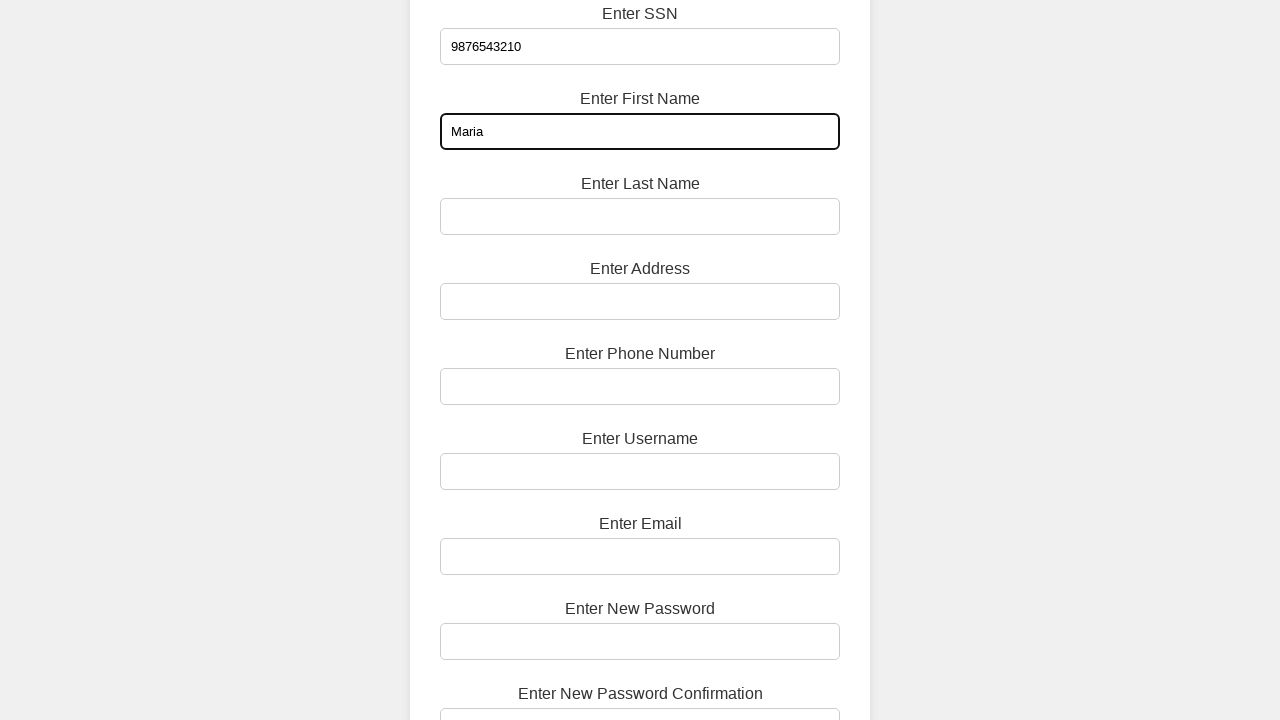

Filled last name field with 'Johnson' on #last-name
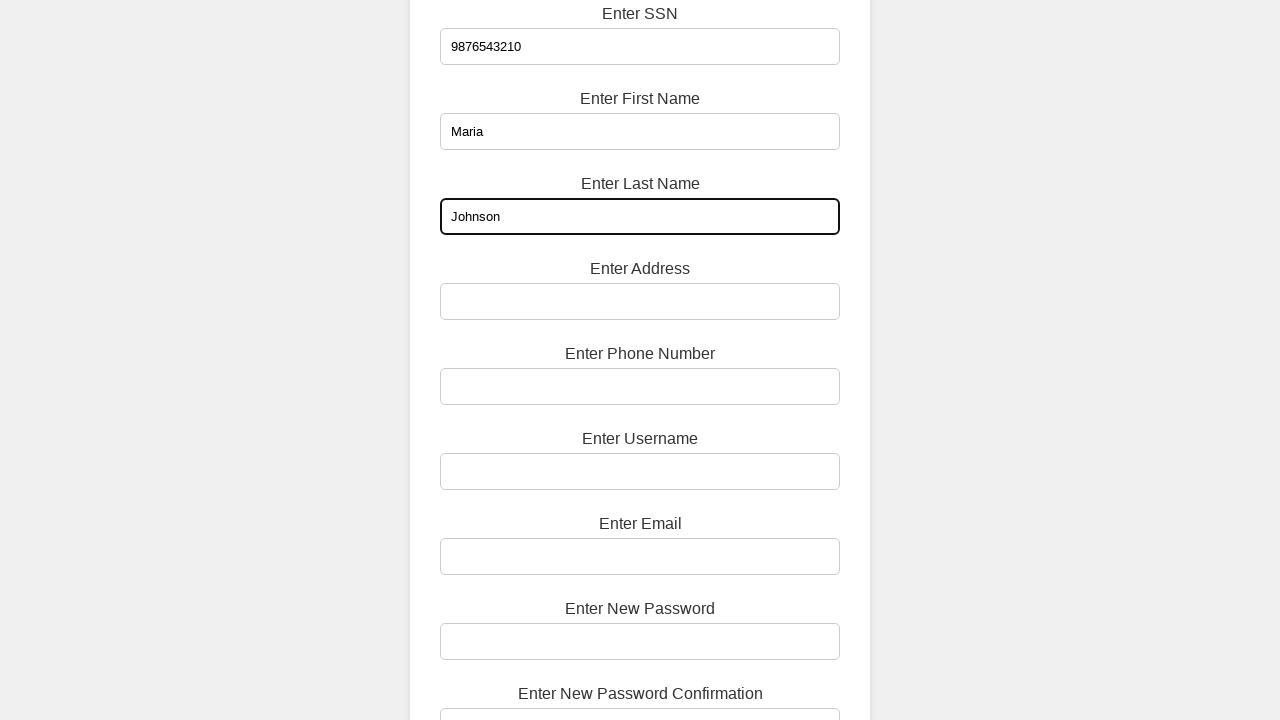

Filled address field with '123 Main Street, Boston' on #address
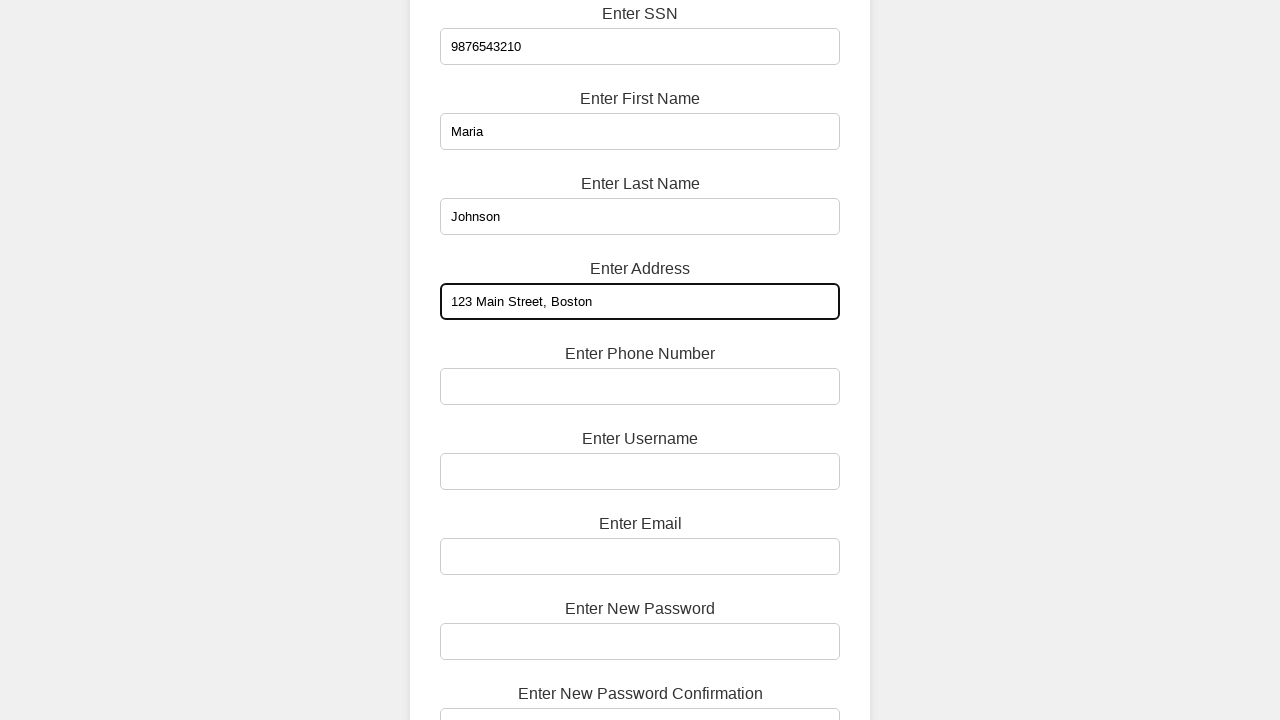

Filled phone number field with '5551234567' on #phone
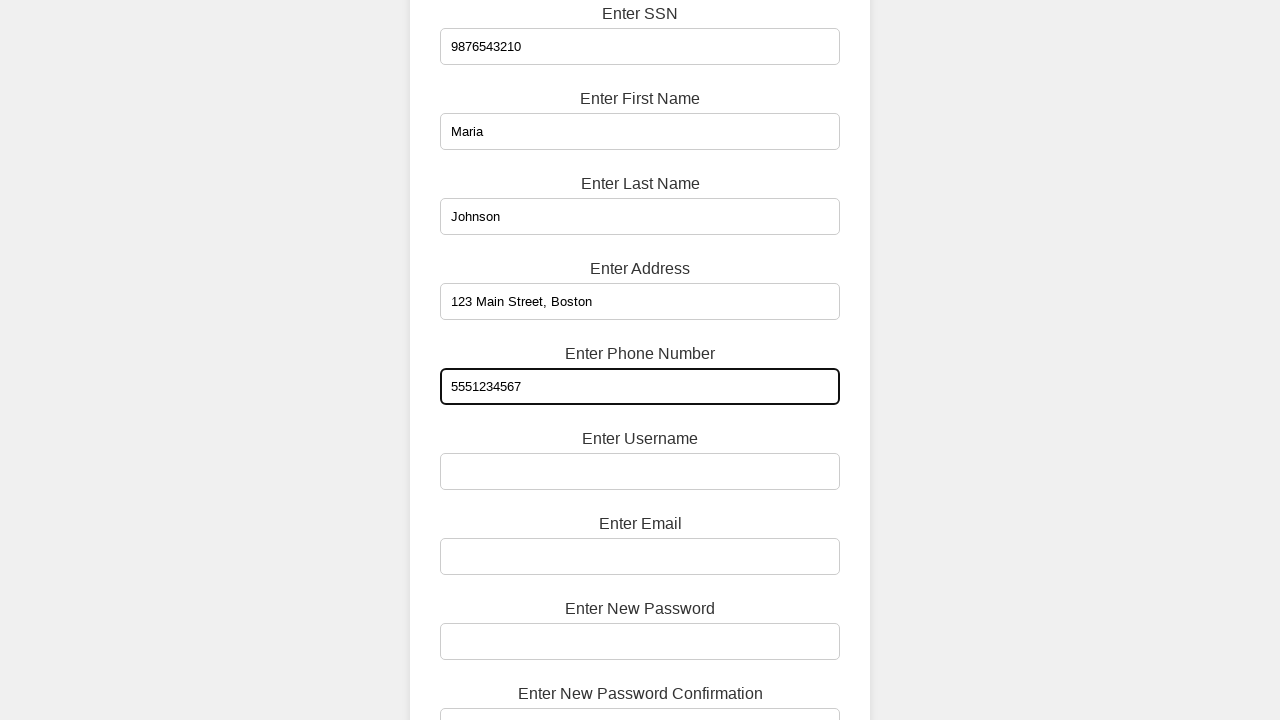

Filled username field with 'mariaj2024' on #username
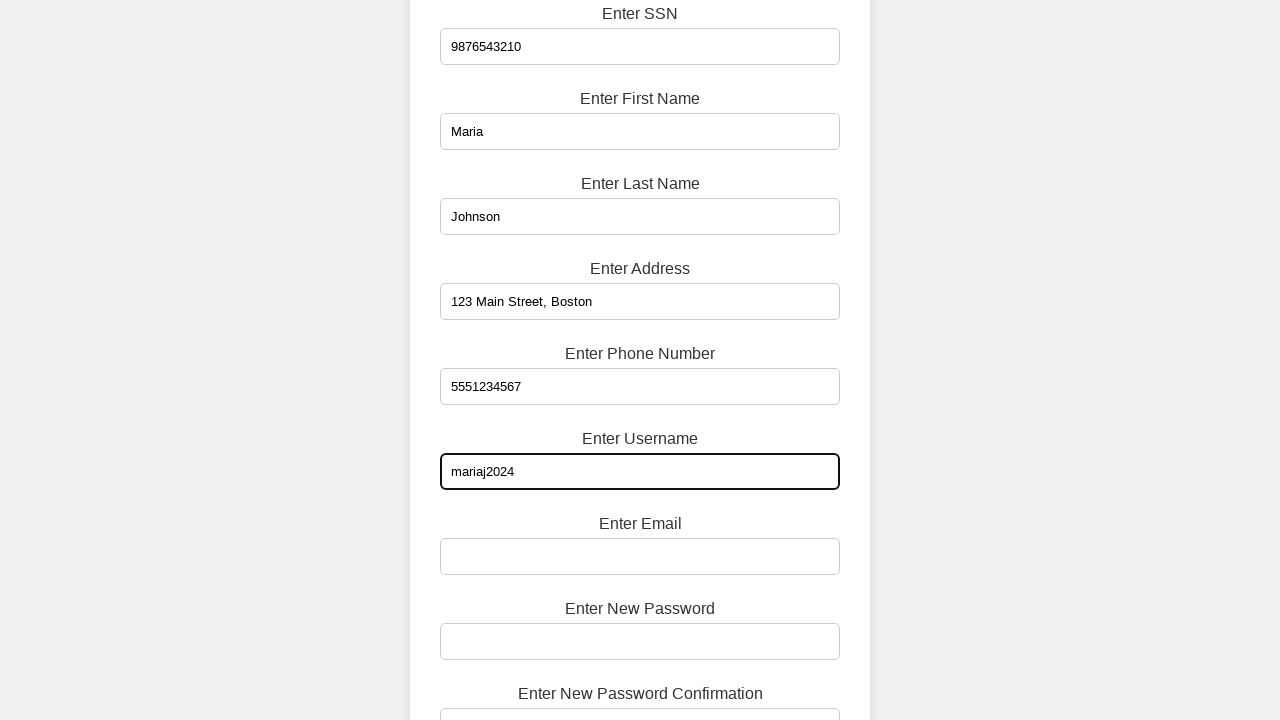

Filled email field with 'maria.johnson@testmail.com' on #email
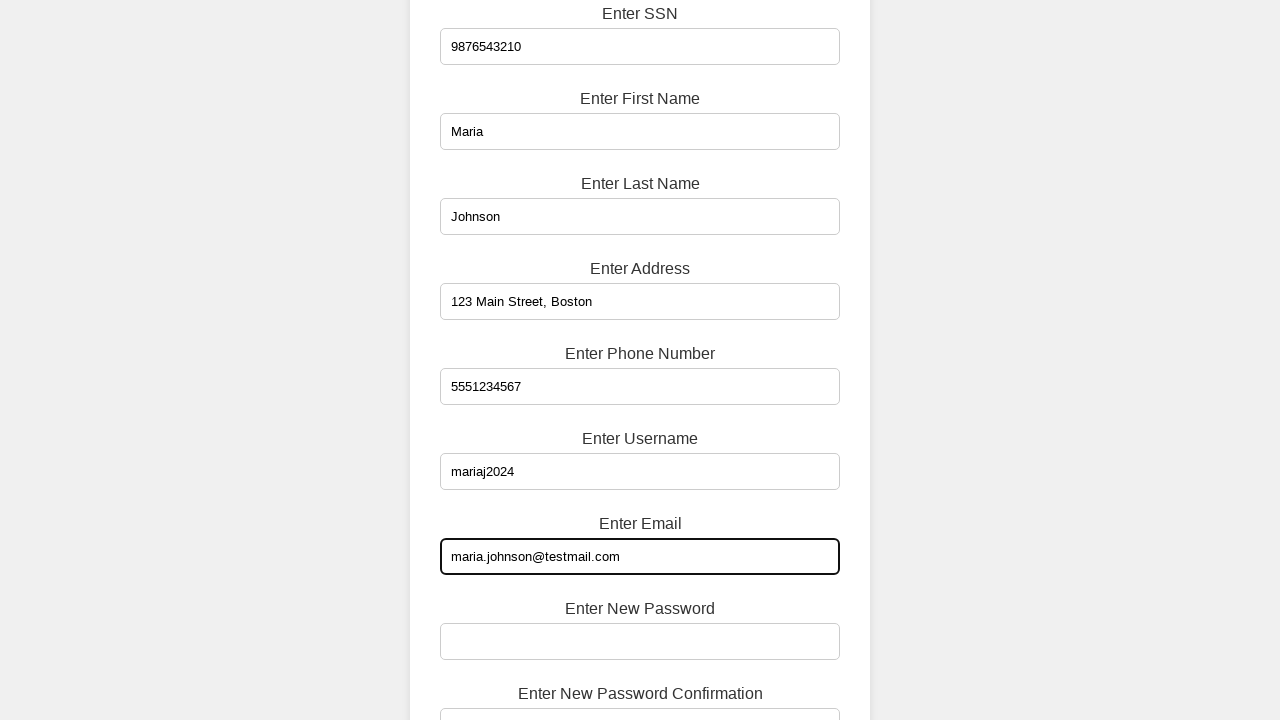

Filled password field with 'SecurePass123!' on #password
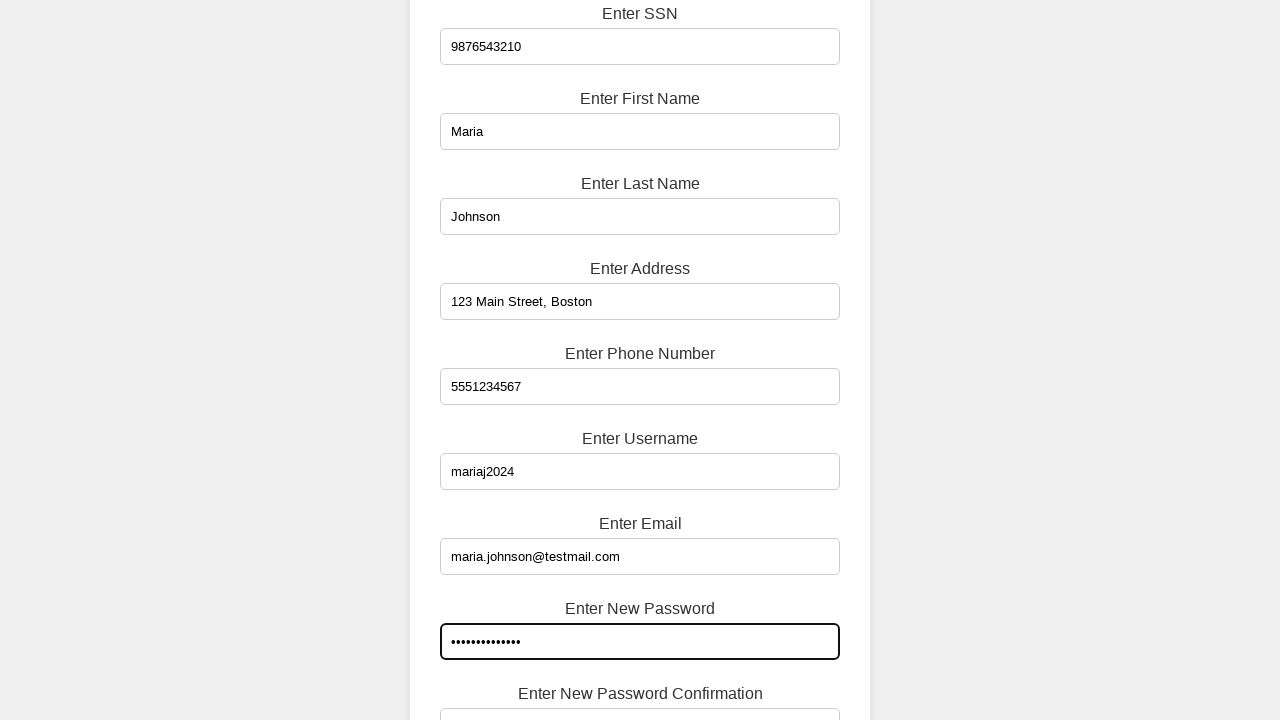

Filled confirm password field with 'SecurePass123!' on #confirm-password
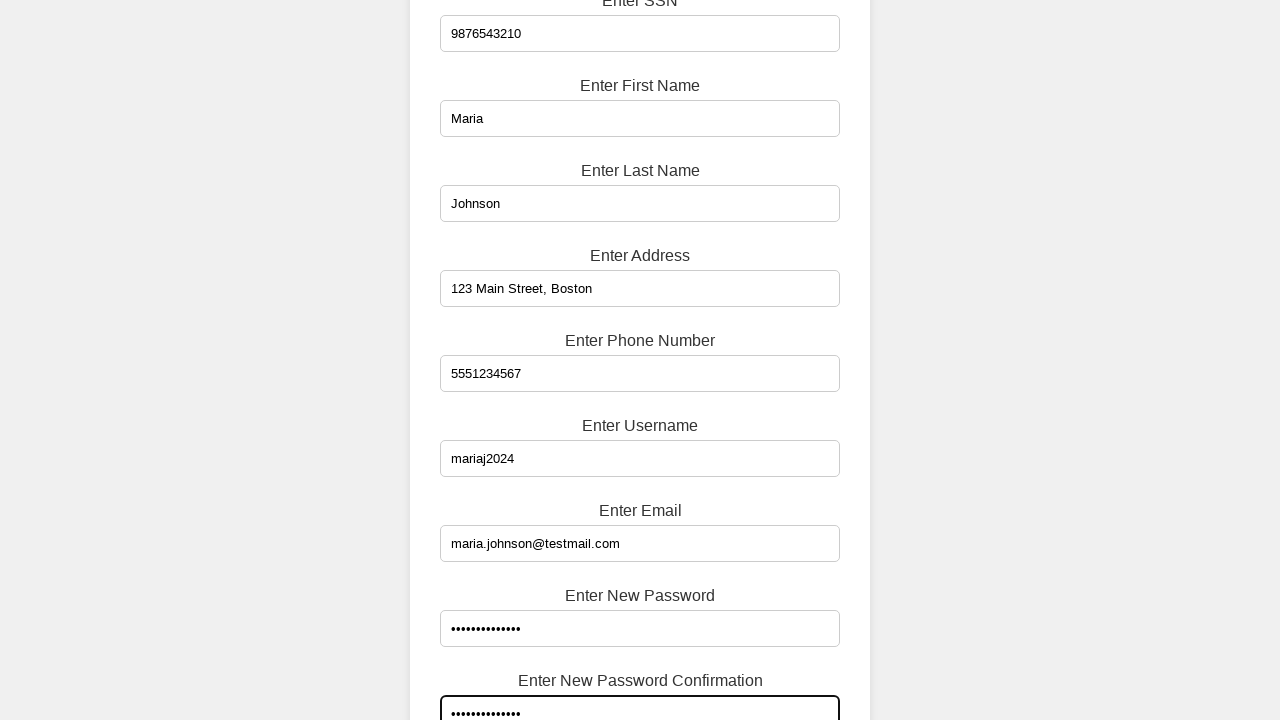

Clicked register/submit button to submit the form at (640, 672) on .button
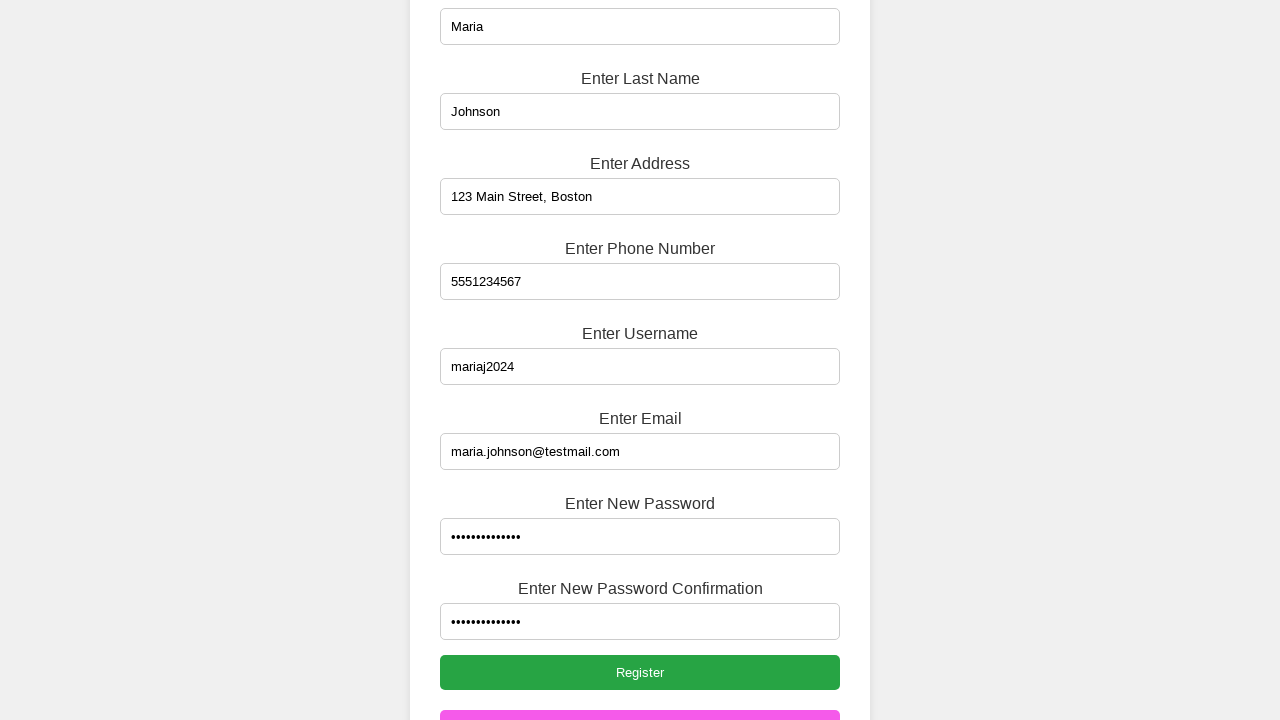

Clicked login button at (640, 663) on .login-button
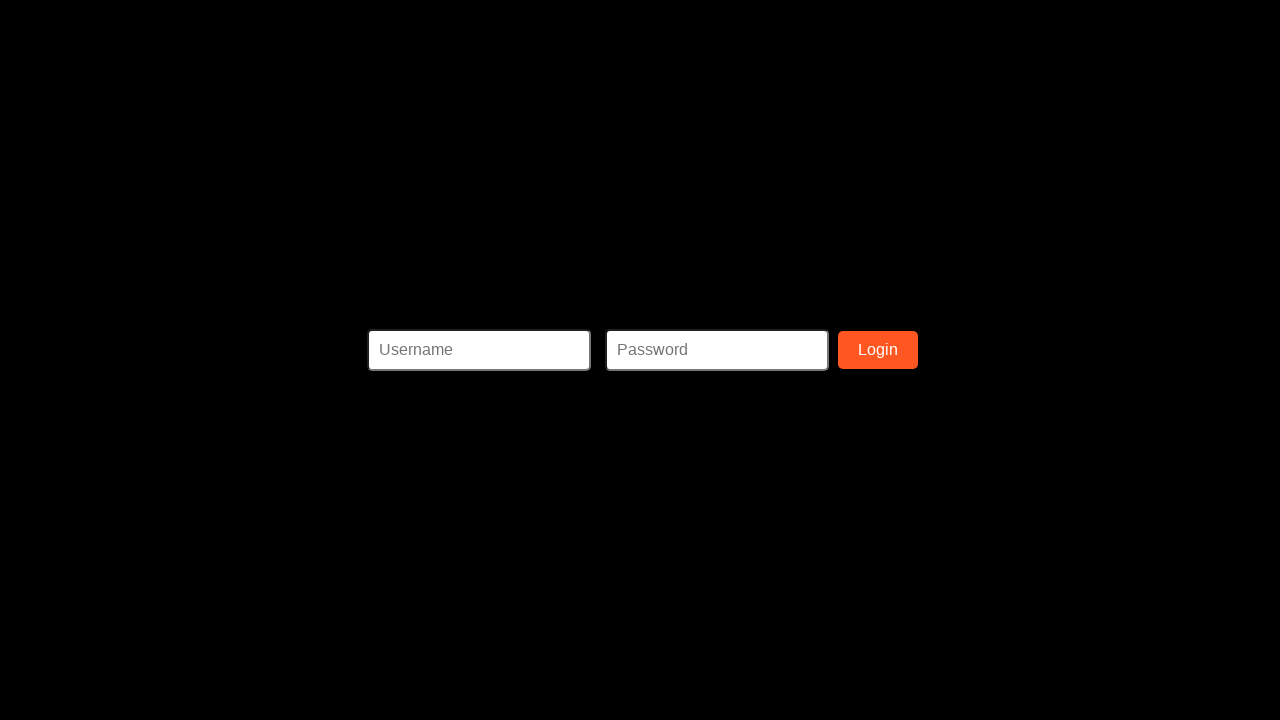

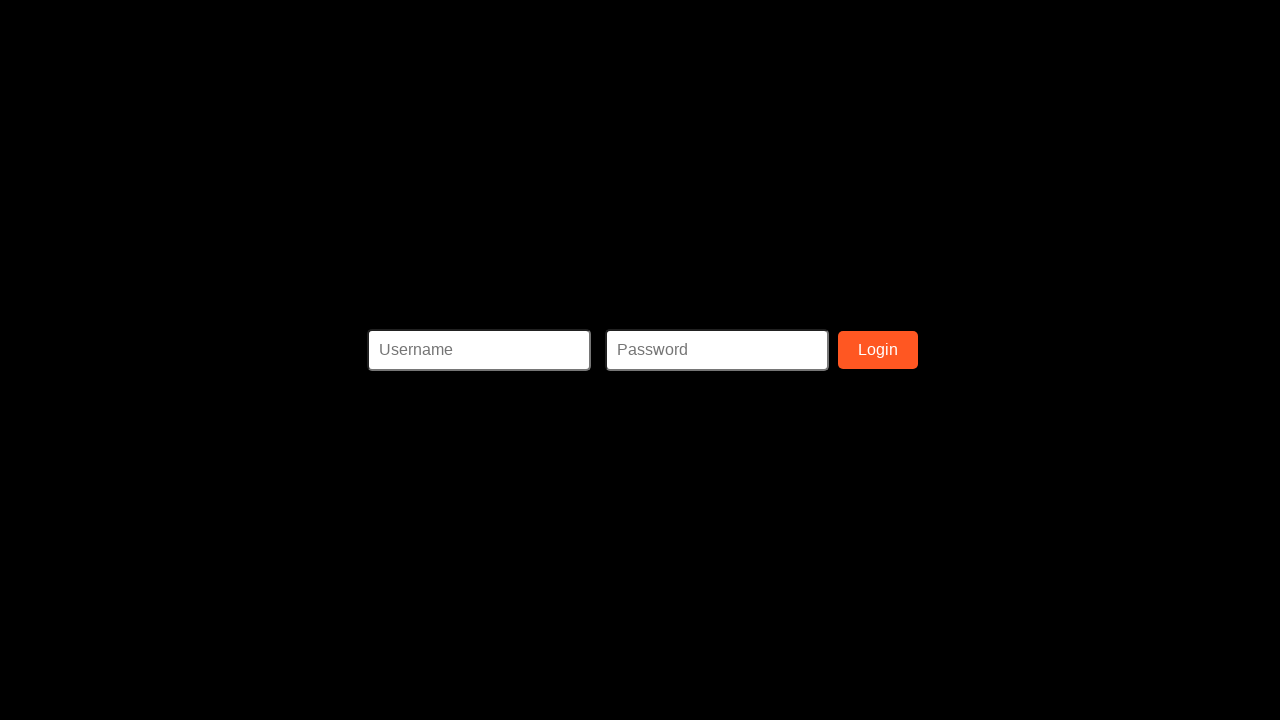